Tests alert interaction with prompt by clicking Alerts menu, triggering a prompt alert, entering text, and accepting it.

Starting URL: https://demoqa.com/alertsWindows

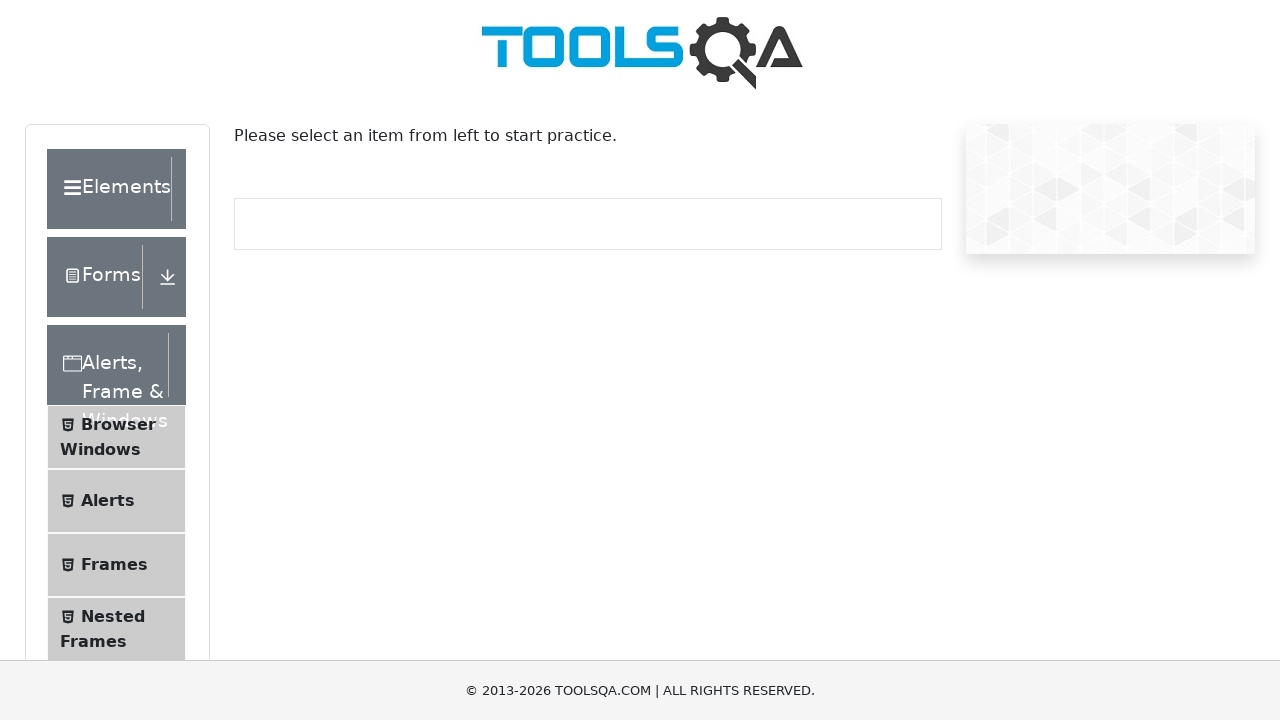

Clicked Alerts menu item at (108, 501) on xpath=//span[text()='Alerts']
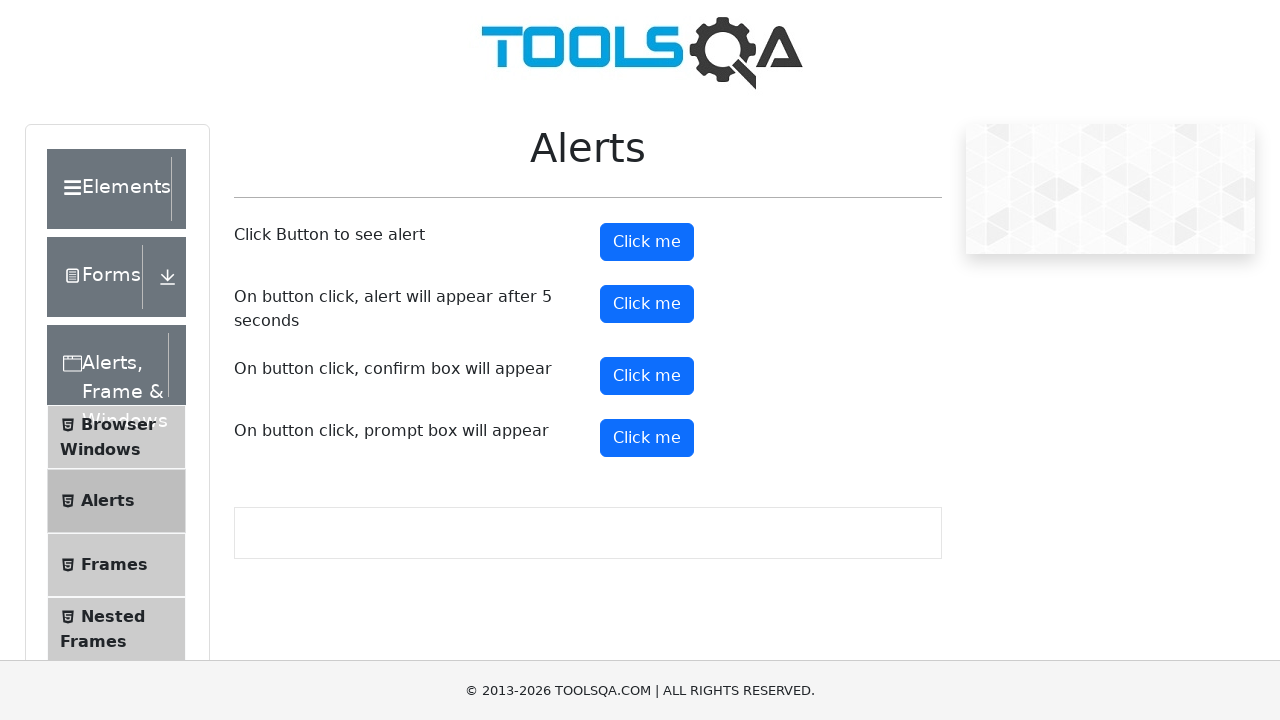

Set up dialog handler to accept prompt with text 'Automation Test - 2023'
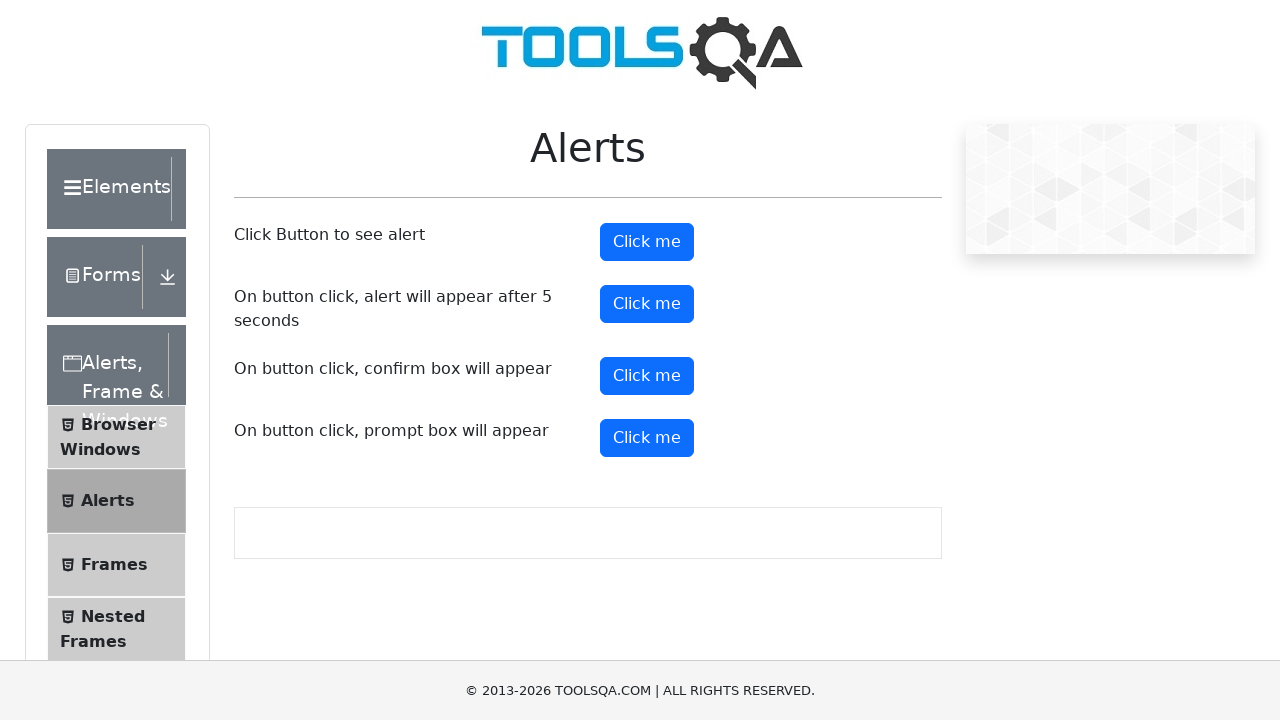

Clicked prompt button to trigger alert at (647, 438) on #promtButton
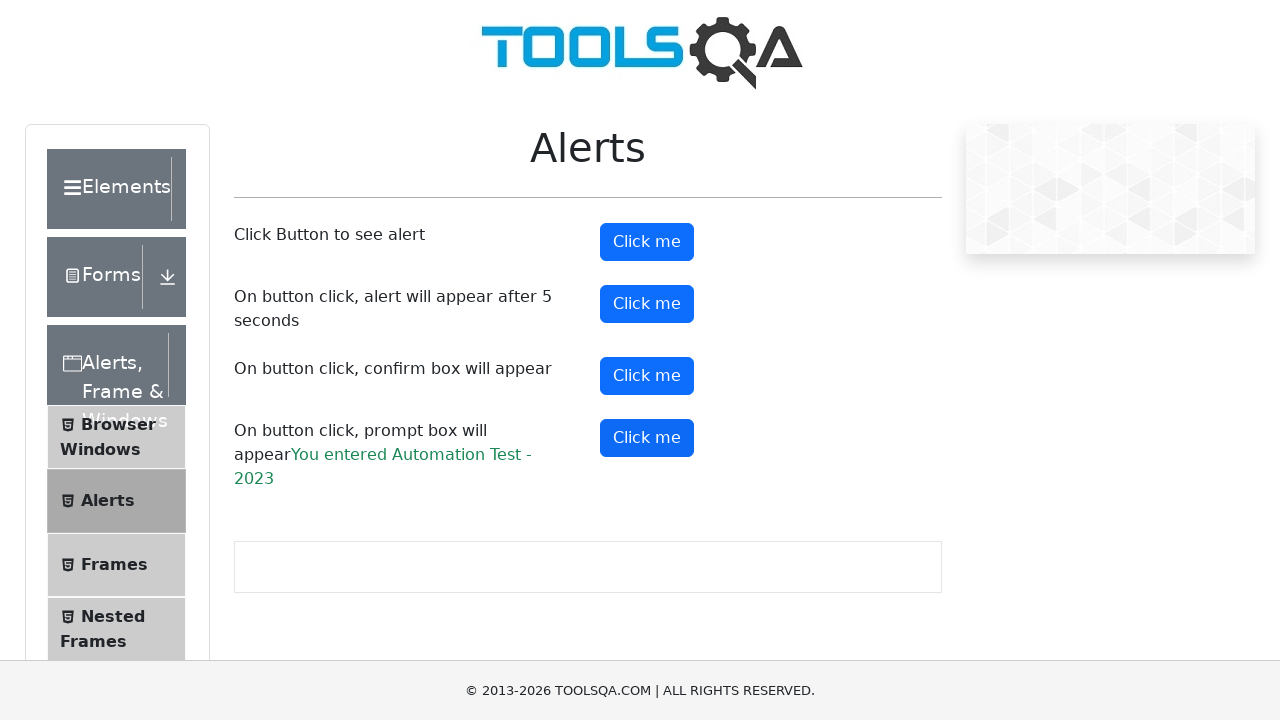

Prompt result element appeared after accepting the alert
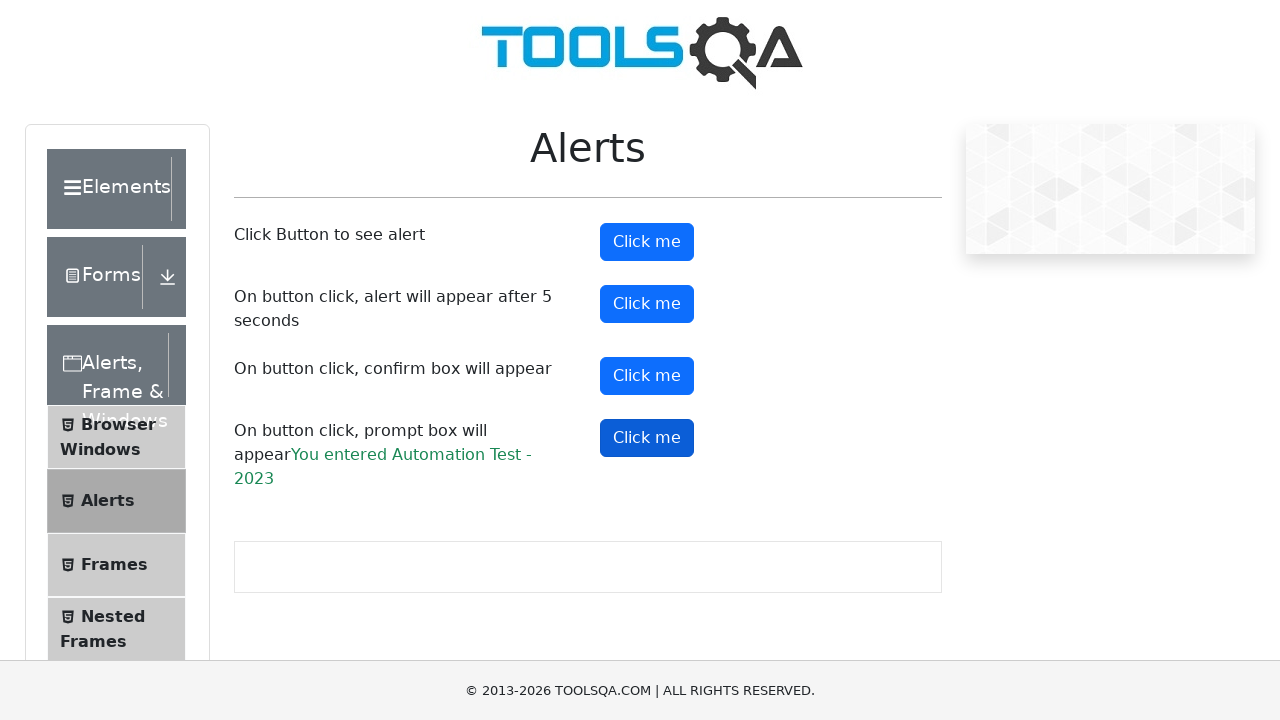

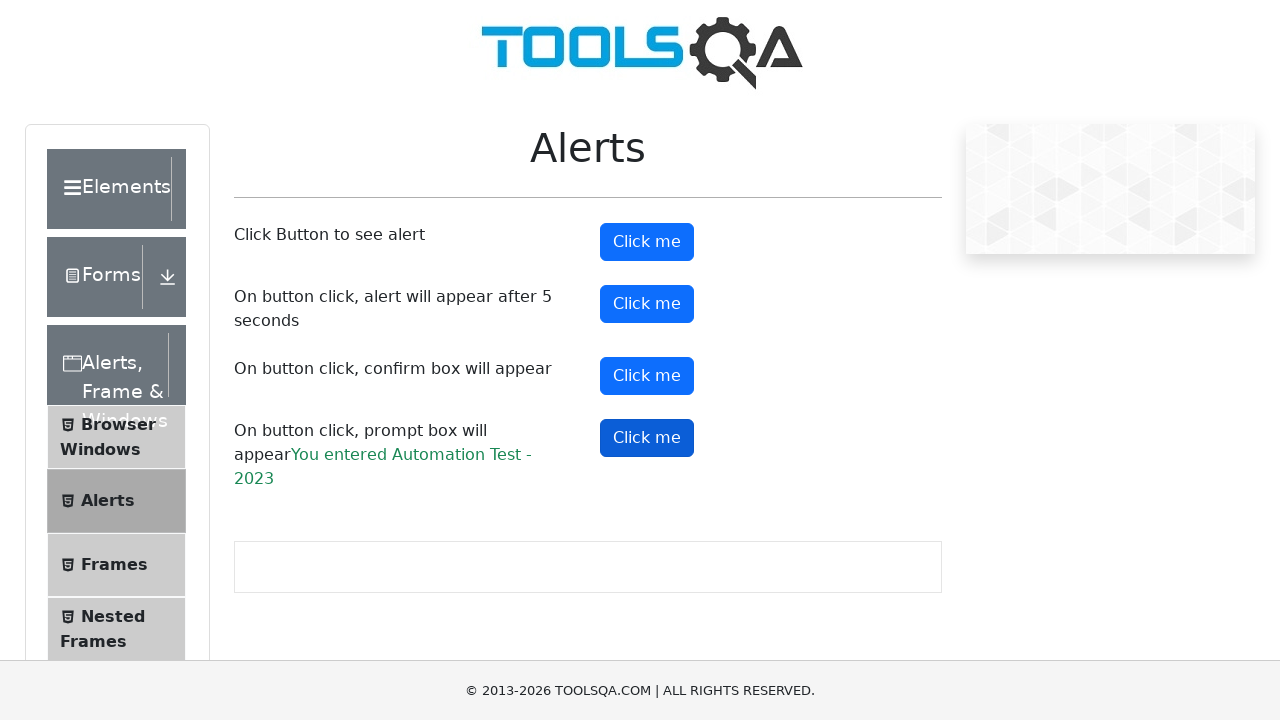